Opens multiple links from the first column of a footer table in new tabs using keyboard shortcuts, then switches between tabs to verify they opened correctly

Starting URL: https://rahulshettyacademy.com/AutomationPractice/

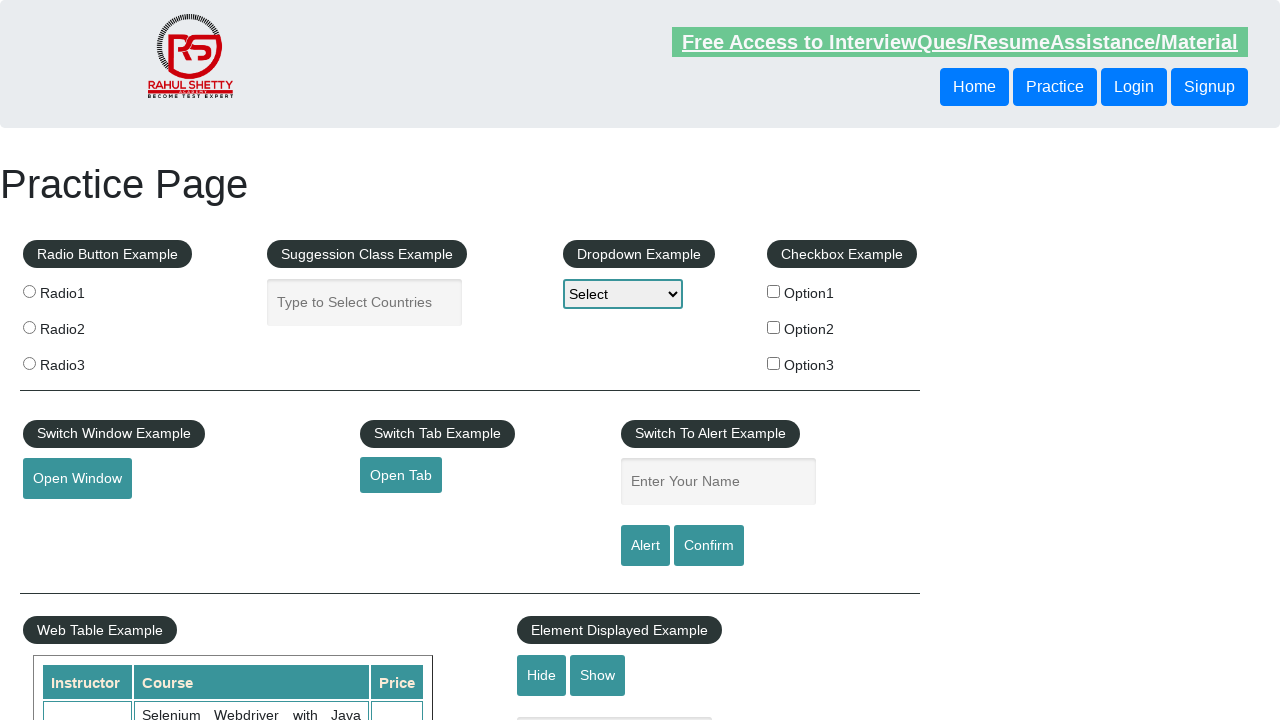

Located all links in the first column of the footer table
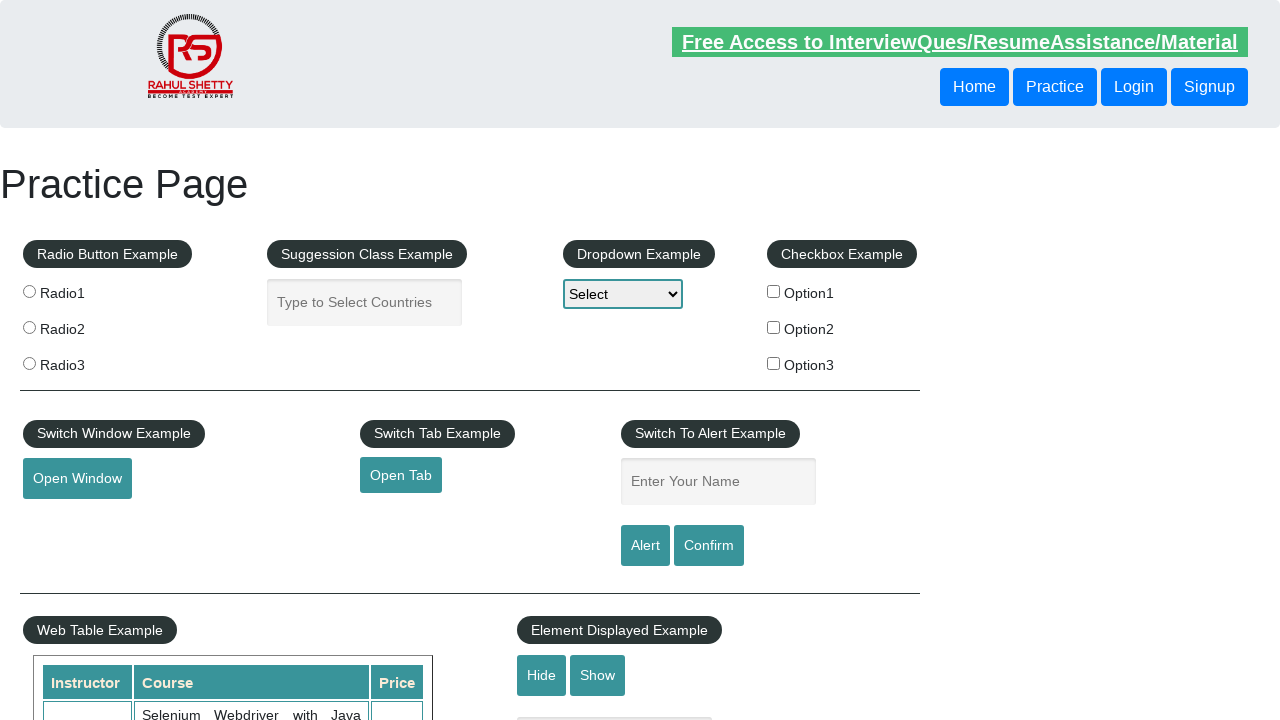

Found 5 links in first column
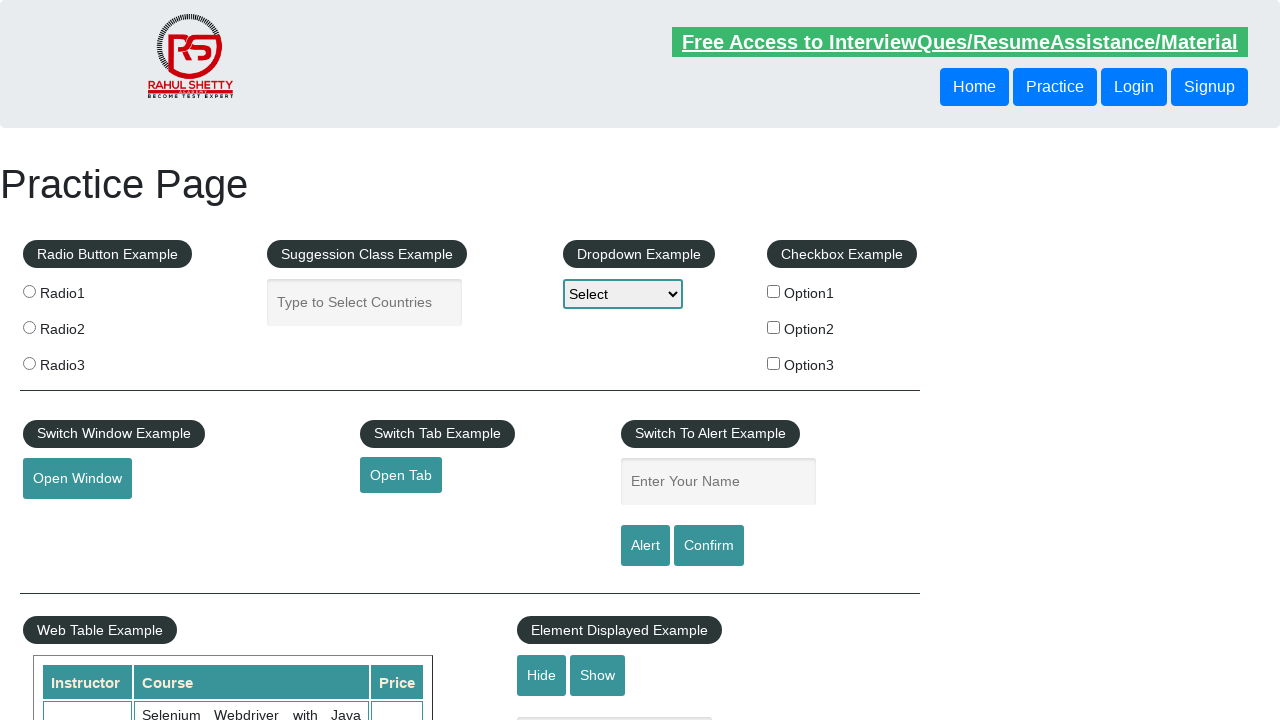

Opened link 1 in new tab using Ctrl+Click at (68, 520) on div[id='gf-BIG'] table tbody tr td:nth-of-type(1) a >> nth=1
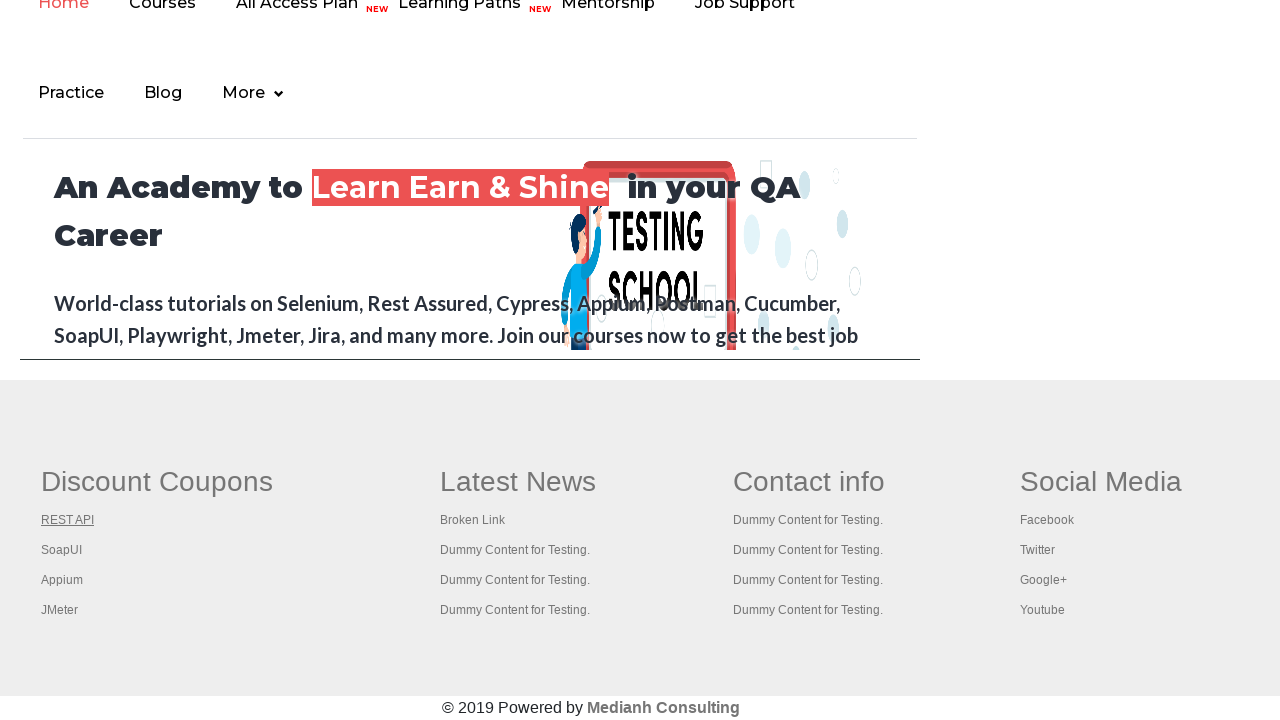

Waited 1000ms after opening link 1
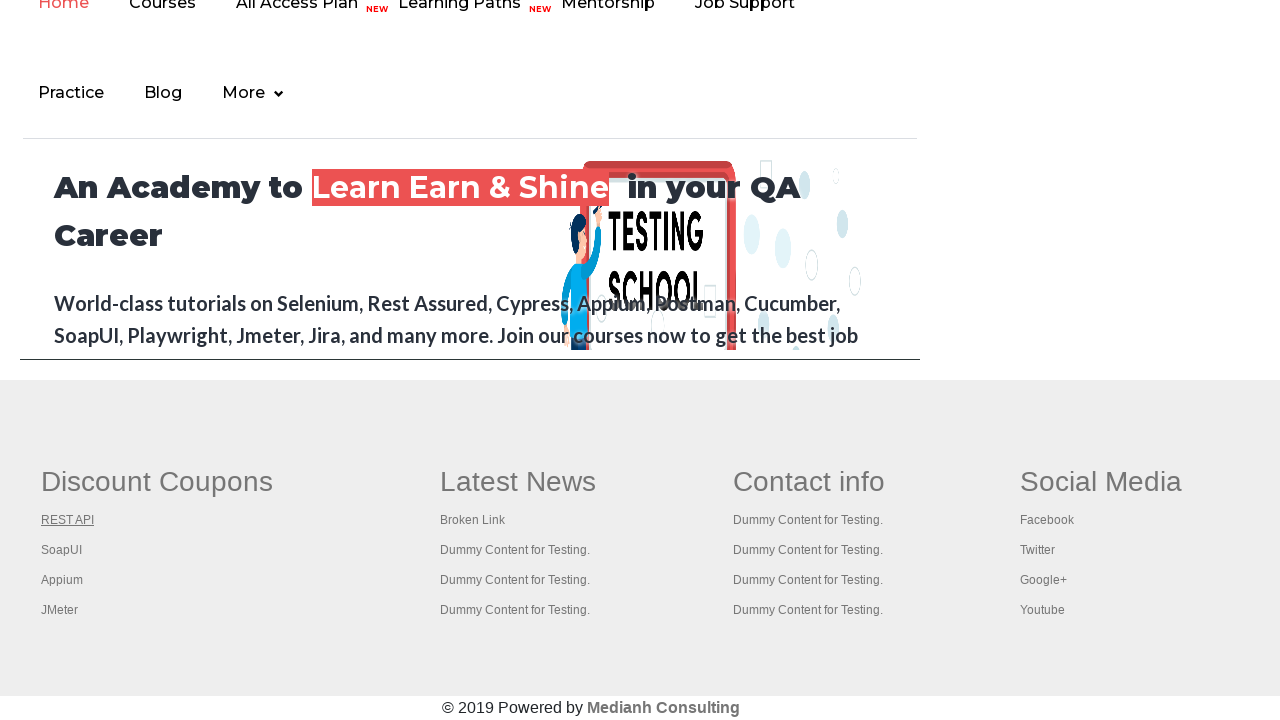

Opened link 2 in new tab using Ctrl+Click at (62, 550) on div[id='gf-BIG'] table tbody tr td:nth-of-type(1) a >> nth=2
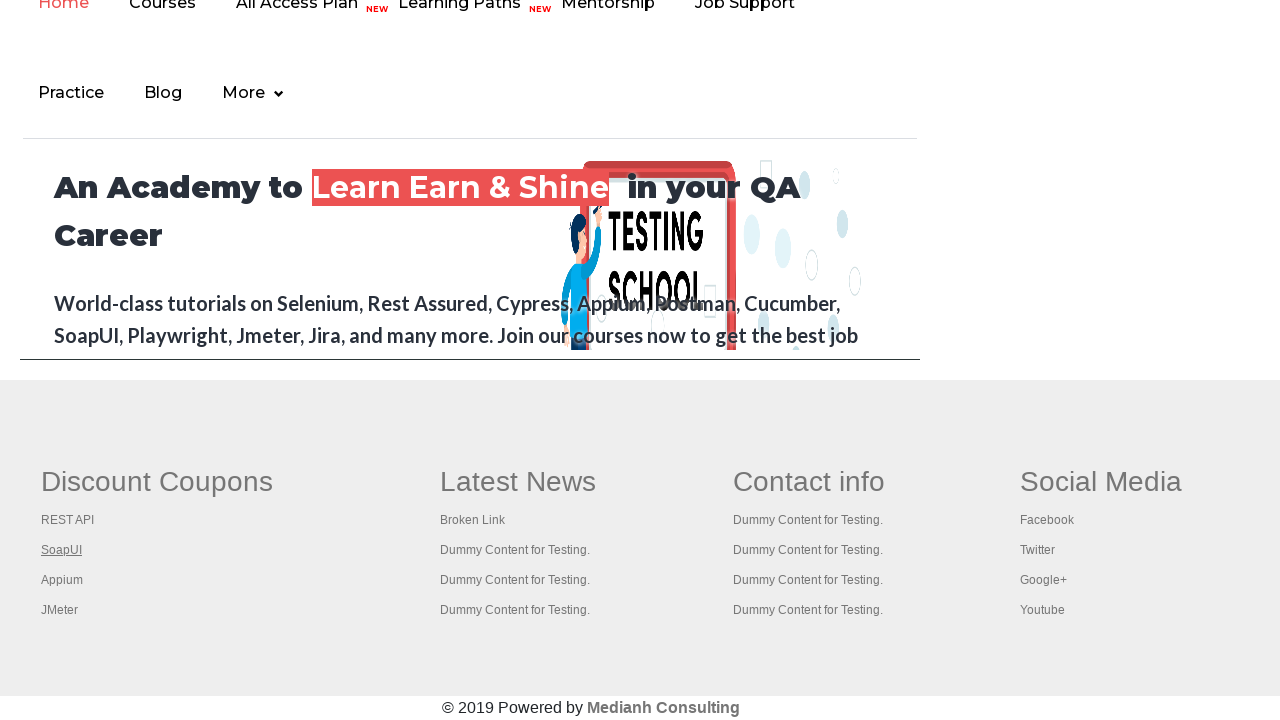

Waited 1000ms after opening link 2
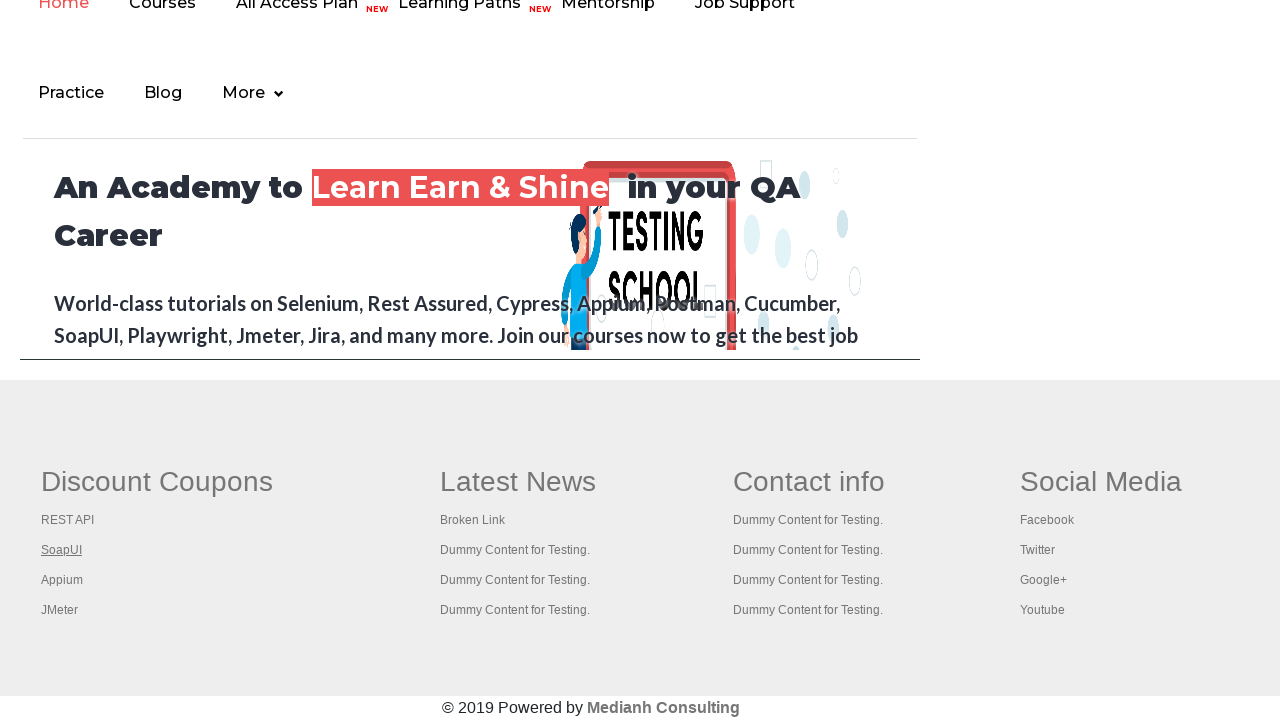

Opened link 3 in new tab using Ctrl+Click at (62, 580) on div[id='gf-BIG'] table tbody tr td:nth-of-type(1) a >> nth=3
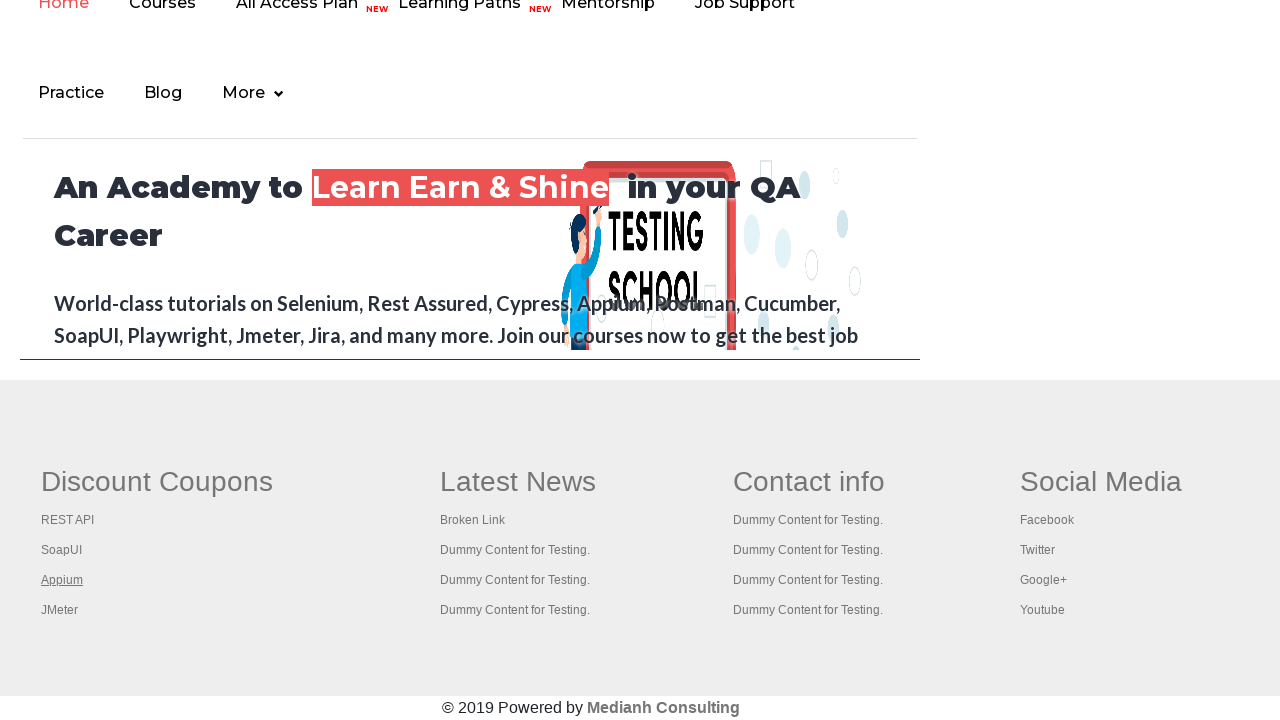

Waited 1000ms after opening link 3
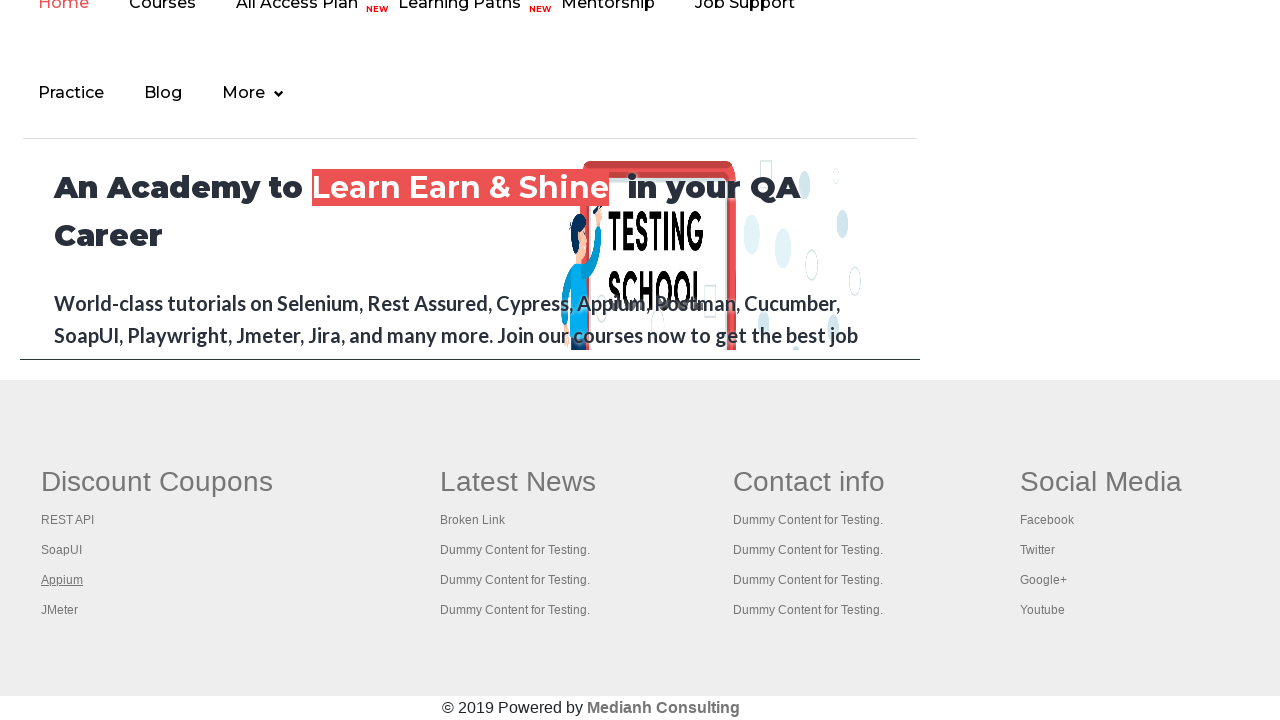

Opened link 4 in new tab using Ctrl+Click at (60, 610) on div[id='gf-BIG'] table tbody tr td:nth-of-type(1) a >> nth=4
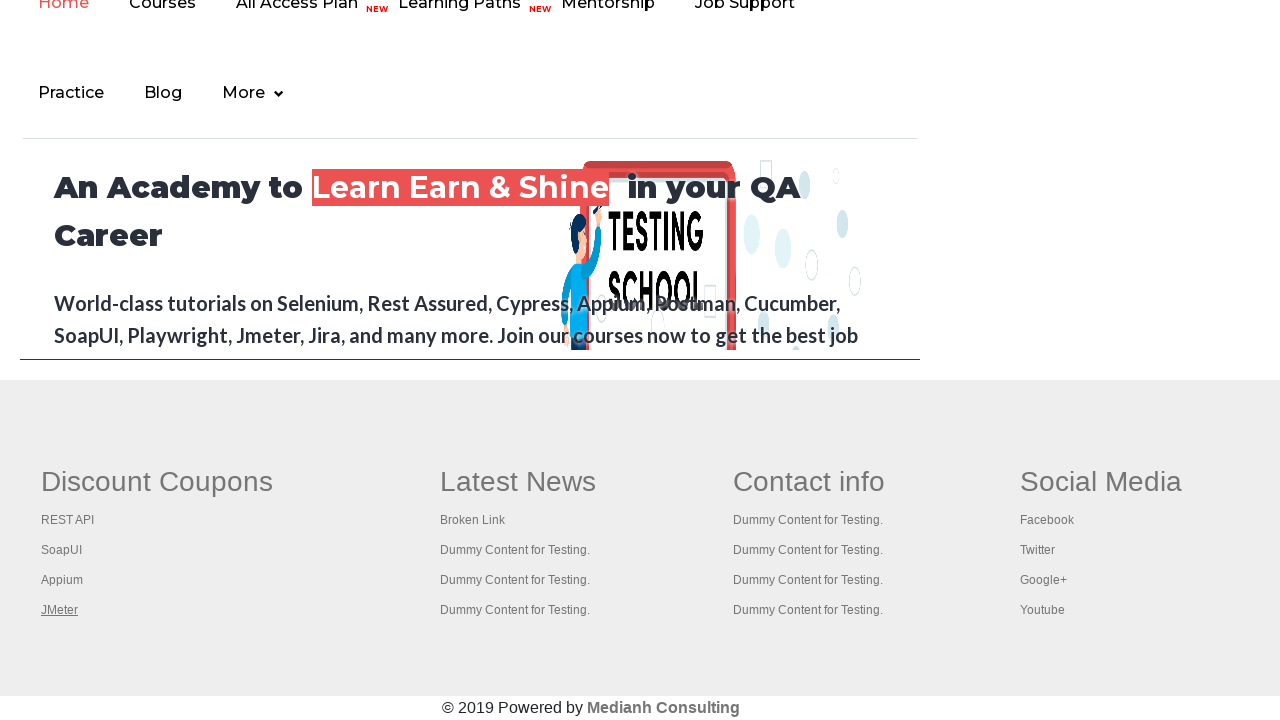

Waited 1000ms after opening link 4
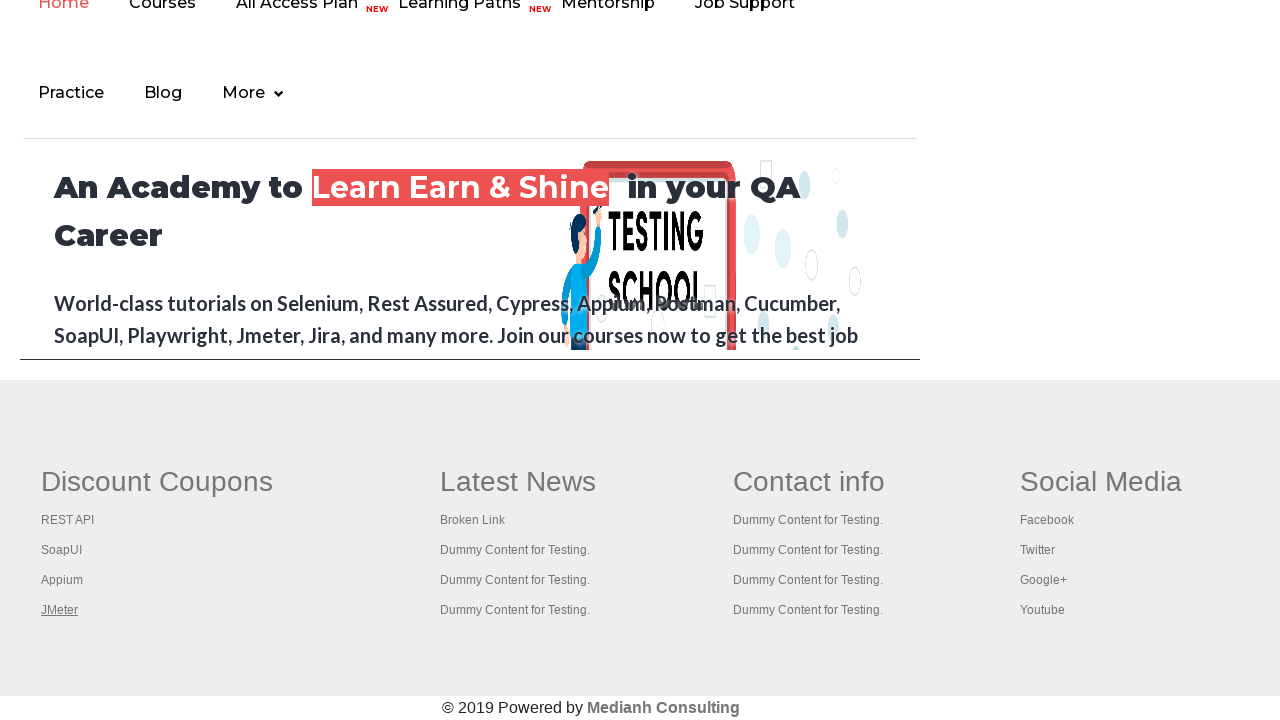

Retrieved all 5 open pages/tabs from context
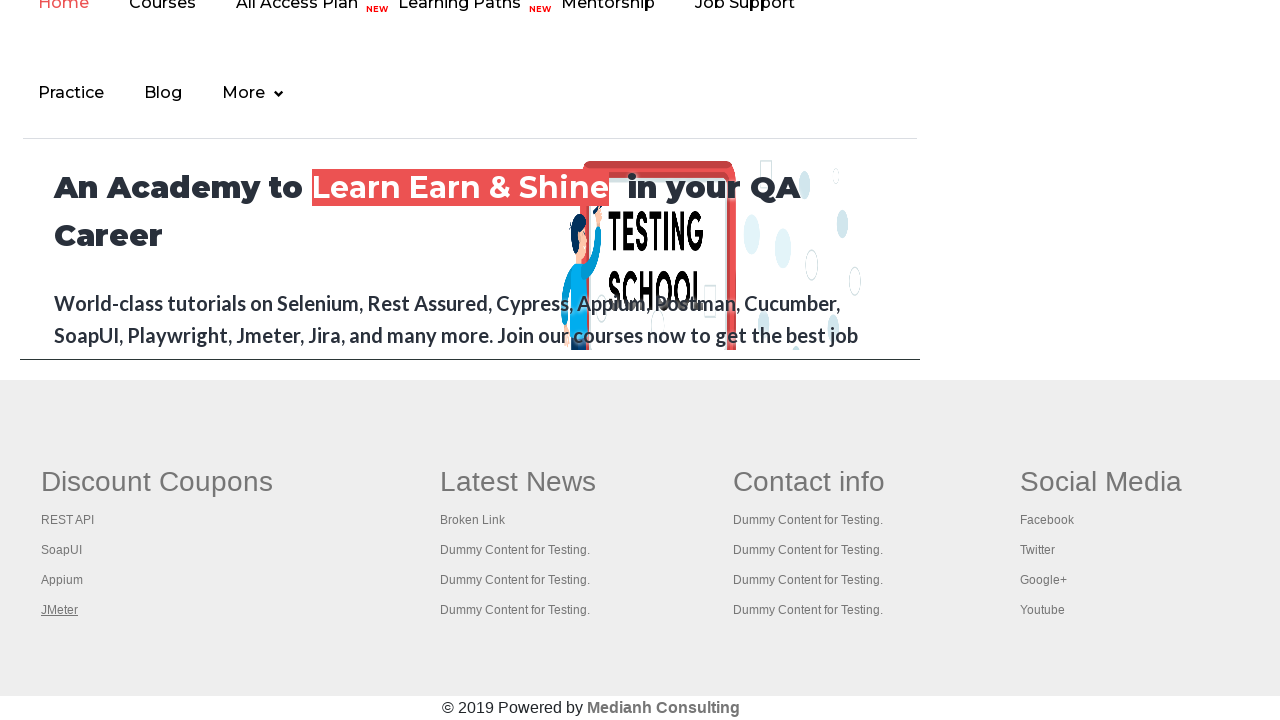

Switched to tab with title: Practice Page
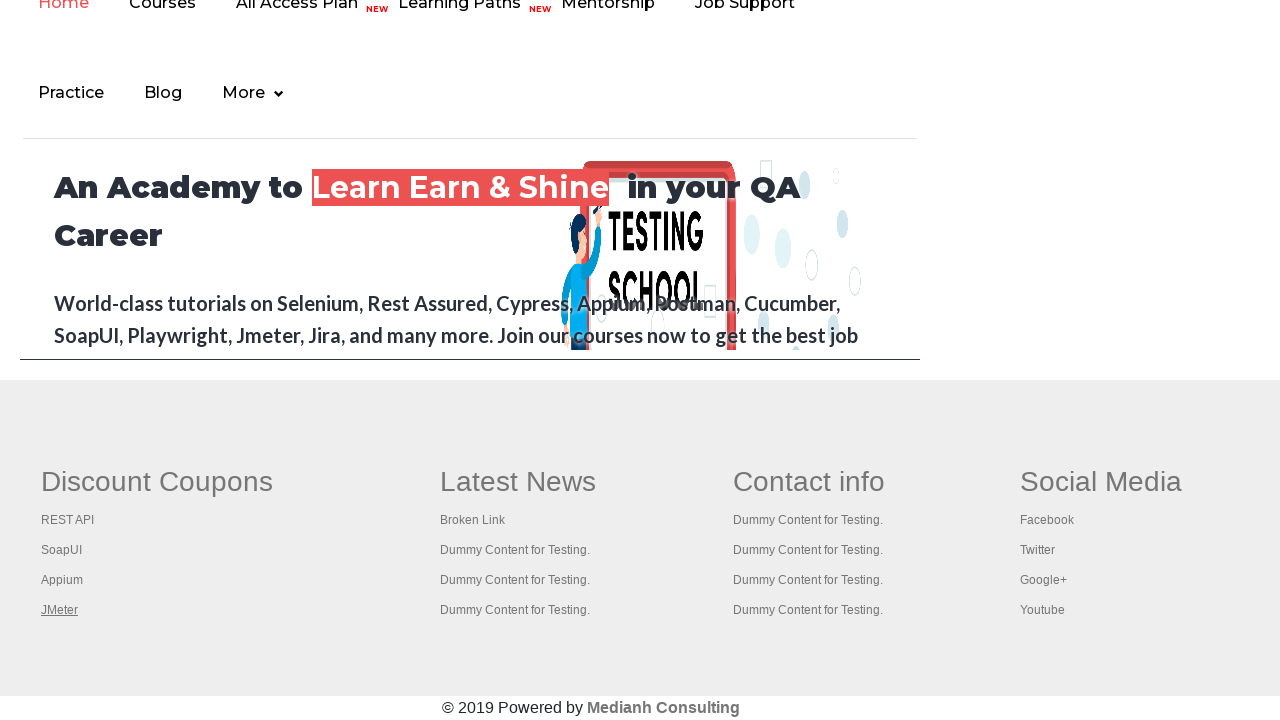

Switched to tab with title: REST API Tutorial
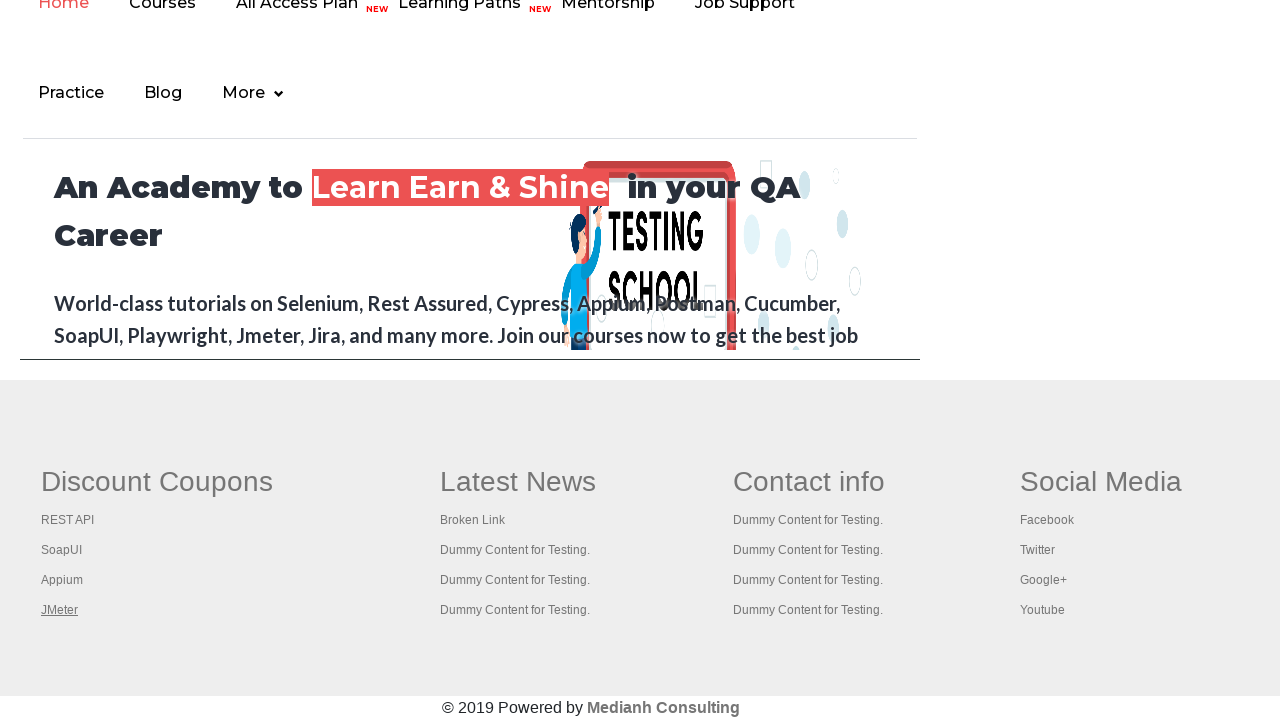

Switched to tab with title: The World’s Most Popular API Testing Tool | SoapUI
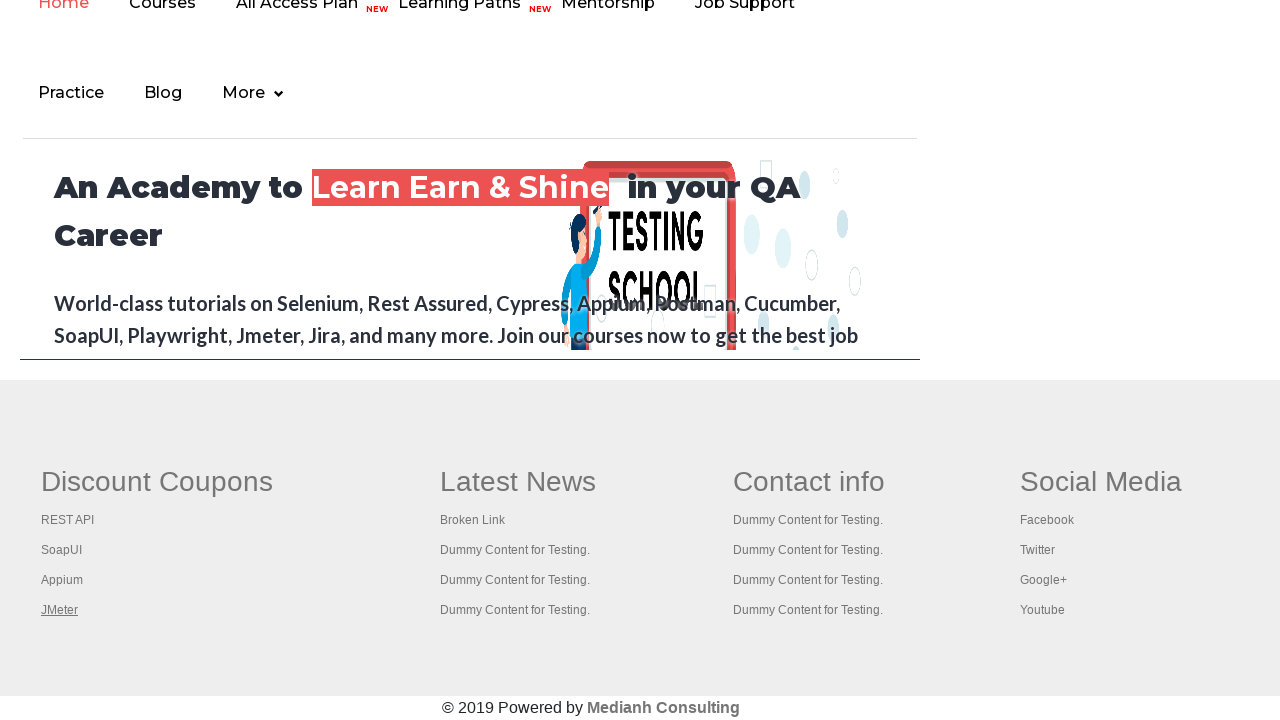

Switched to tab with title: Appium tutorial for Mobile Apps testing | RahulShetty Academy | Rahul
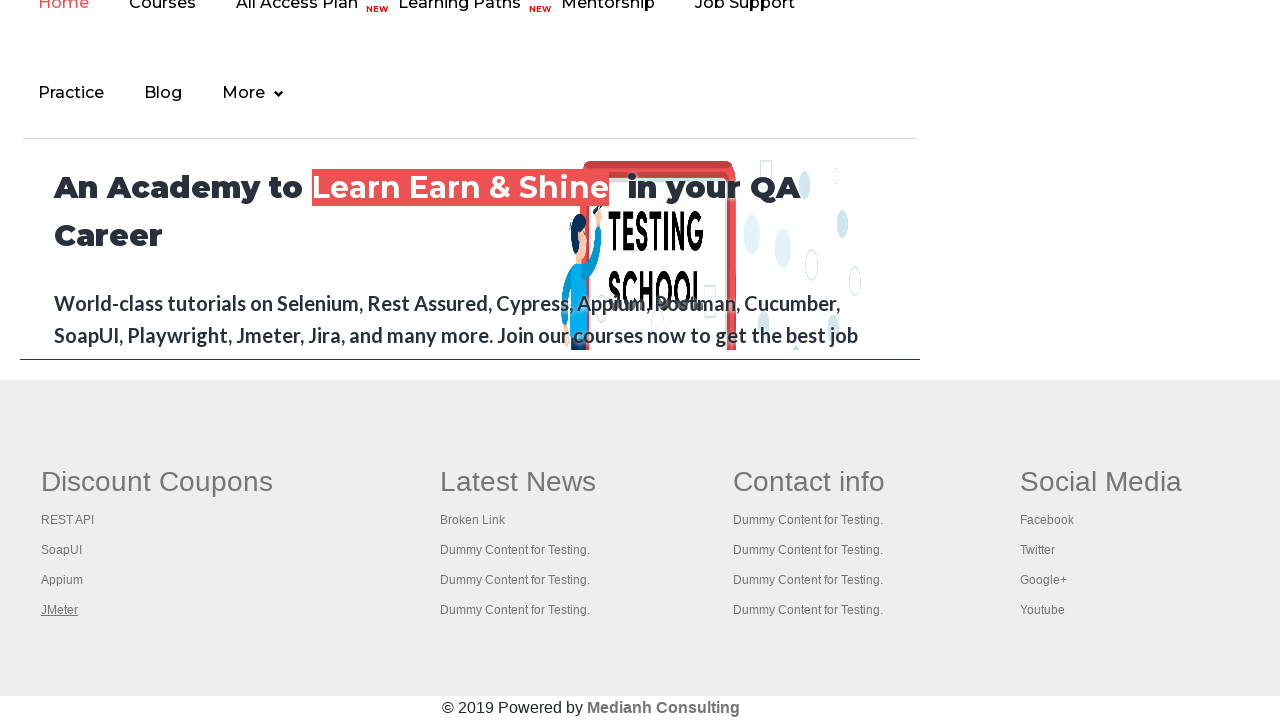

Switched to tab with title: Apache JMeter - Apache JMeter™
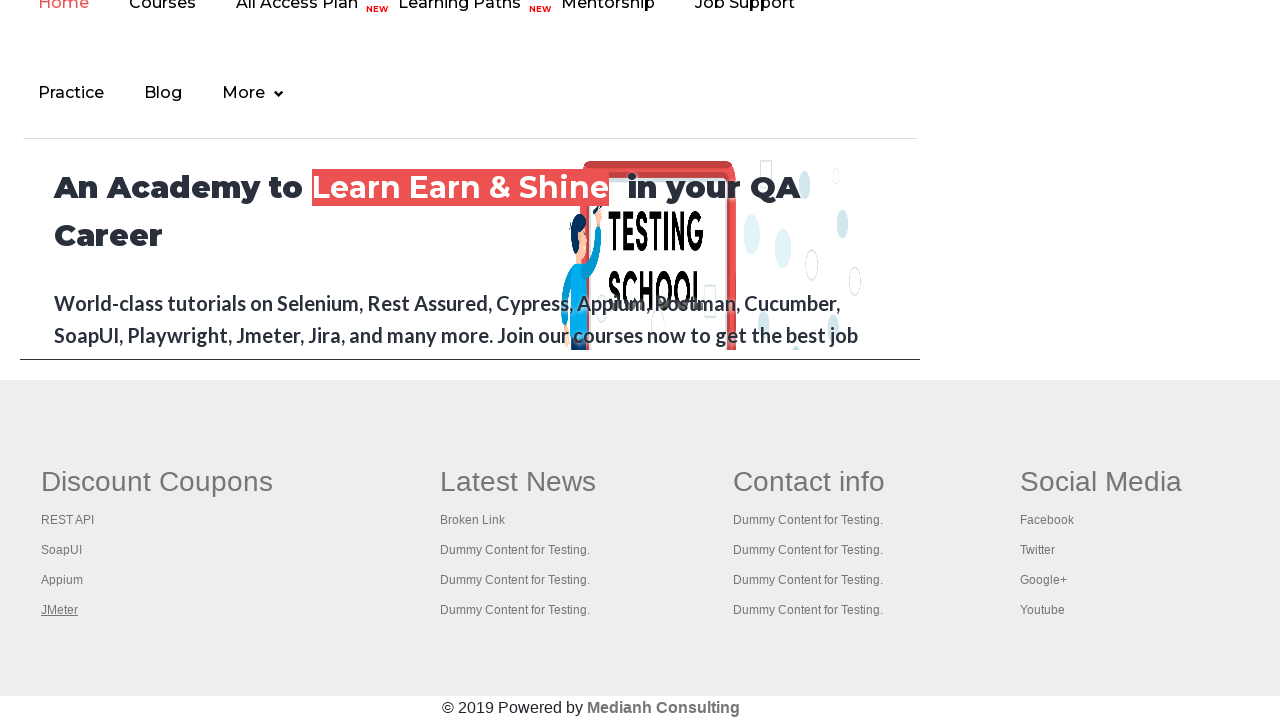

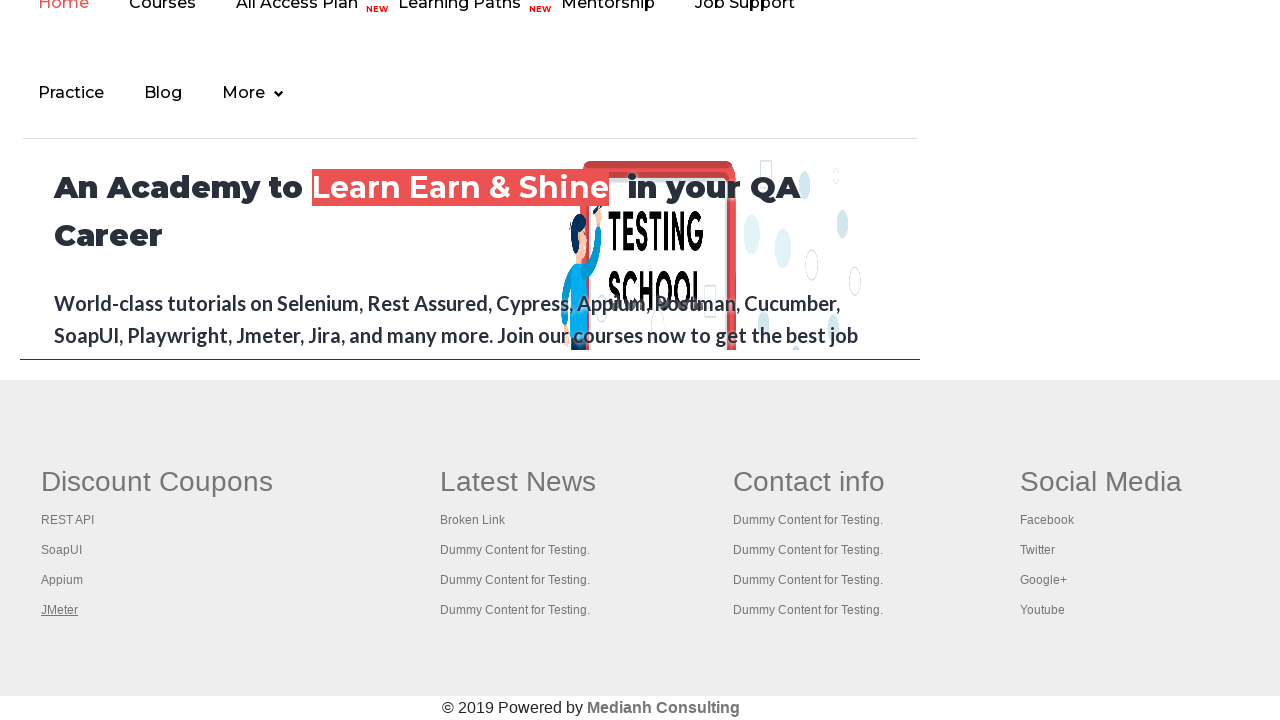